Tests that the input field clears after adding a todo item

Starting URL: https://demo.playwright.dev/todomvc

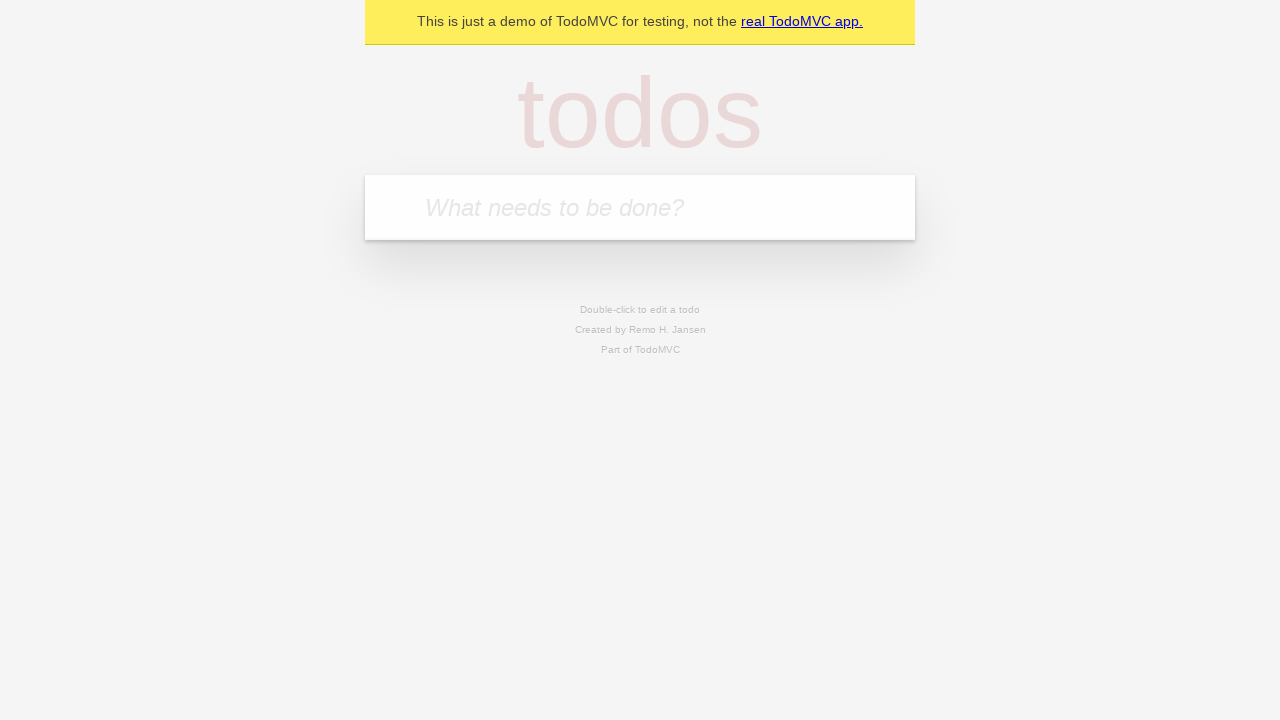

Filled todo input field with 'buy some cheese' on internal:attr=[placeholder="What needs to be done?"i]
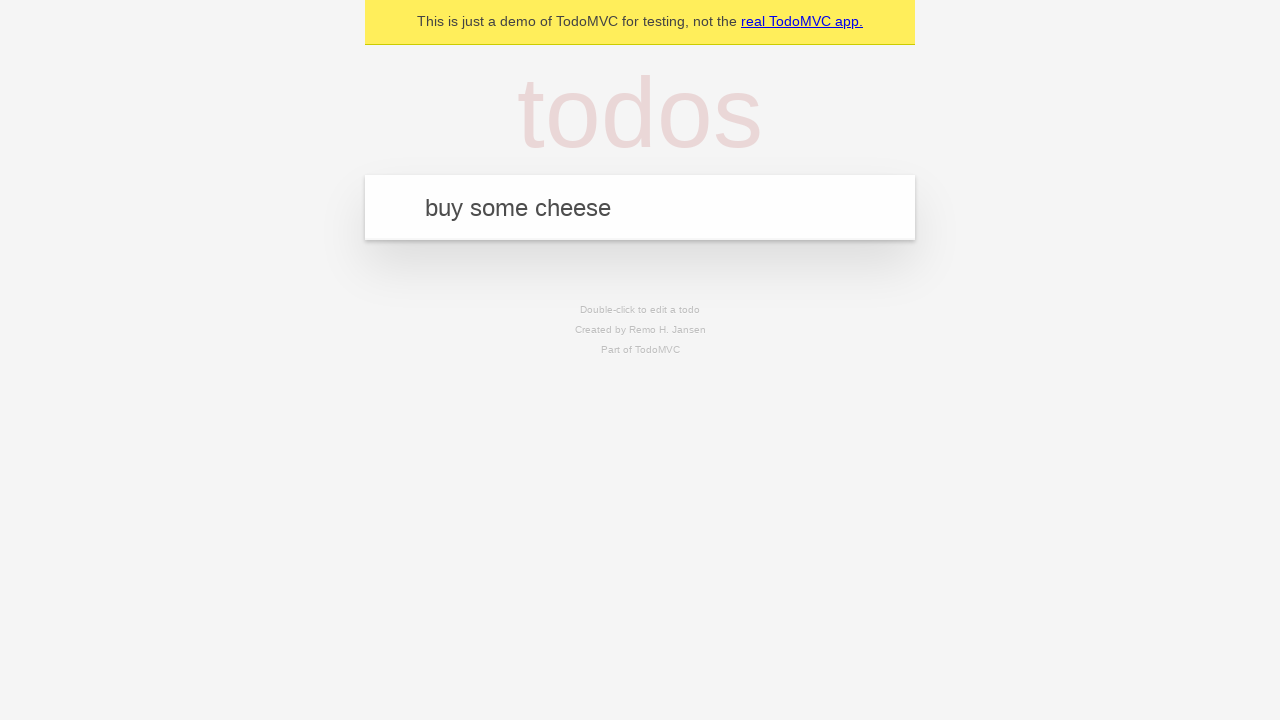

Pressed Enter to add todo item on internal:attr=[placeholder="What needs to be done?"i]
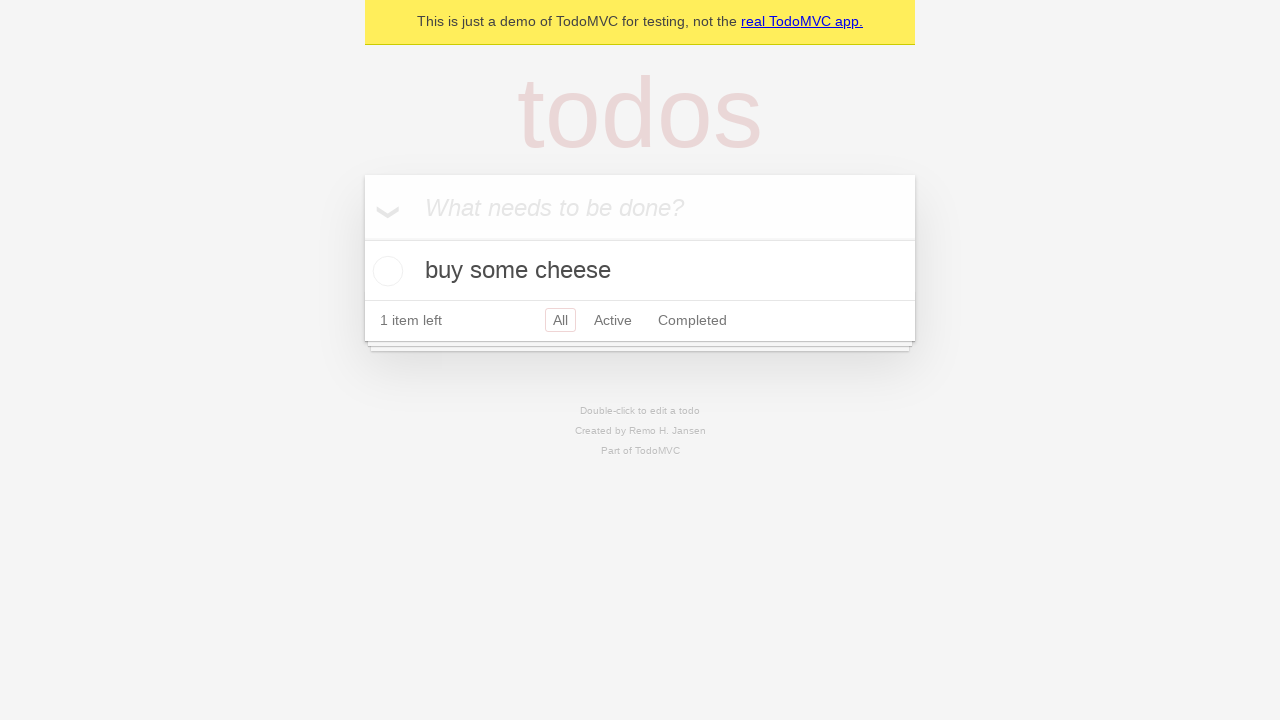

Waited for todo item to be added to localStorage
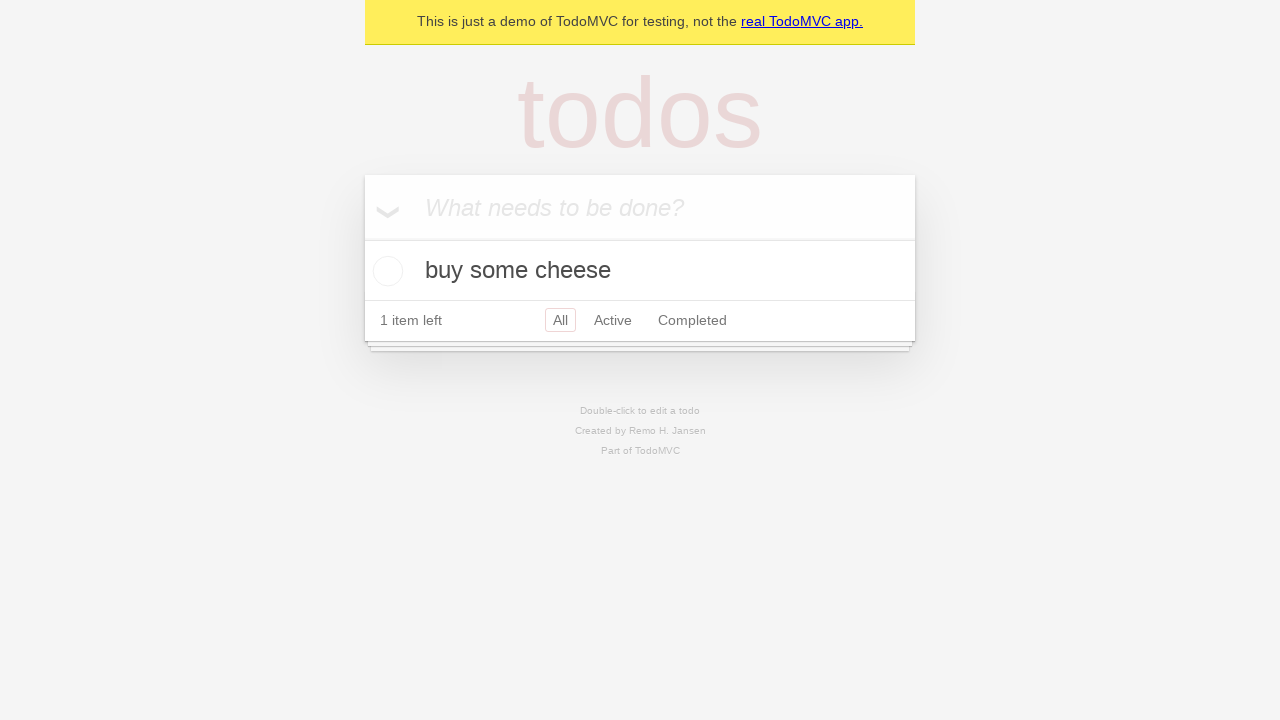

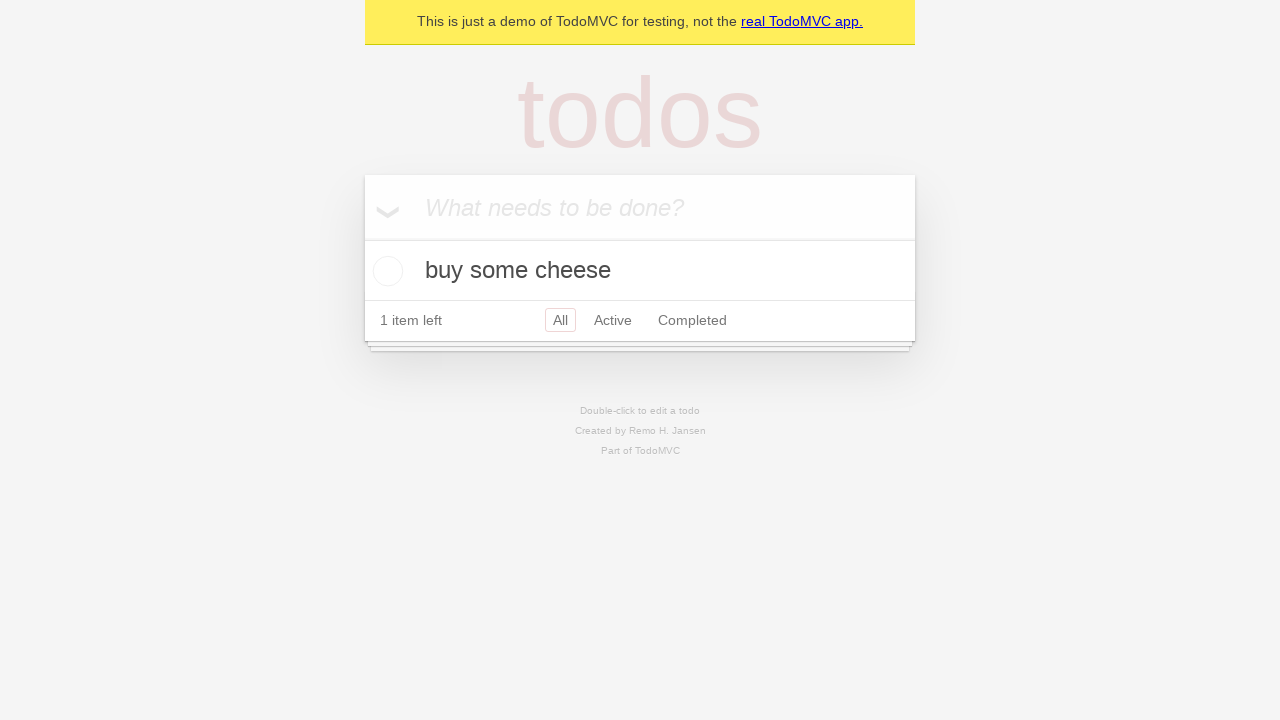